Navigates to a Shopify store's collections page, clicks on a category, waits for product listings to load, and then clicks on a product detail page.

Starting URL: https://warehouse-theme-metal.myshopify.com/collections

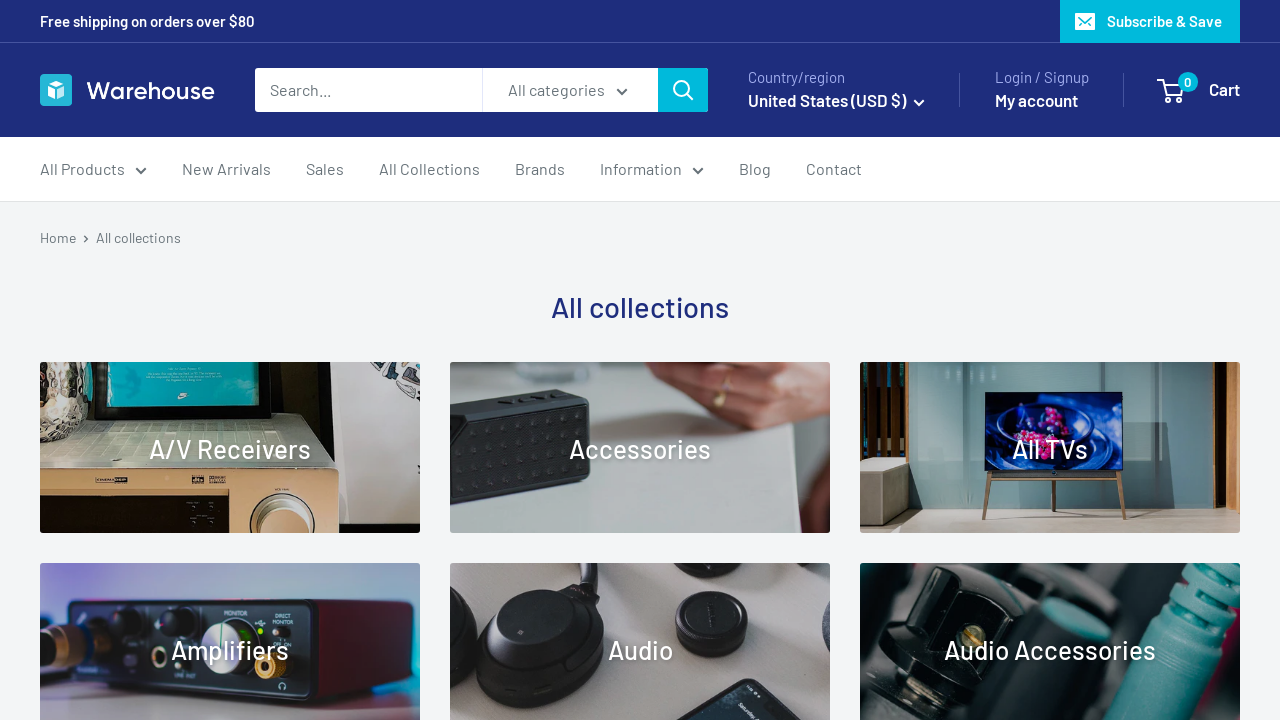

Navigated to Shopify collections page
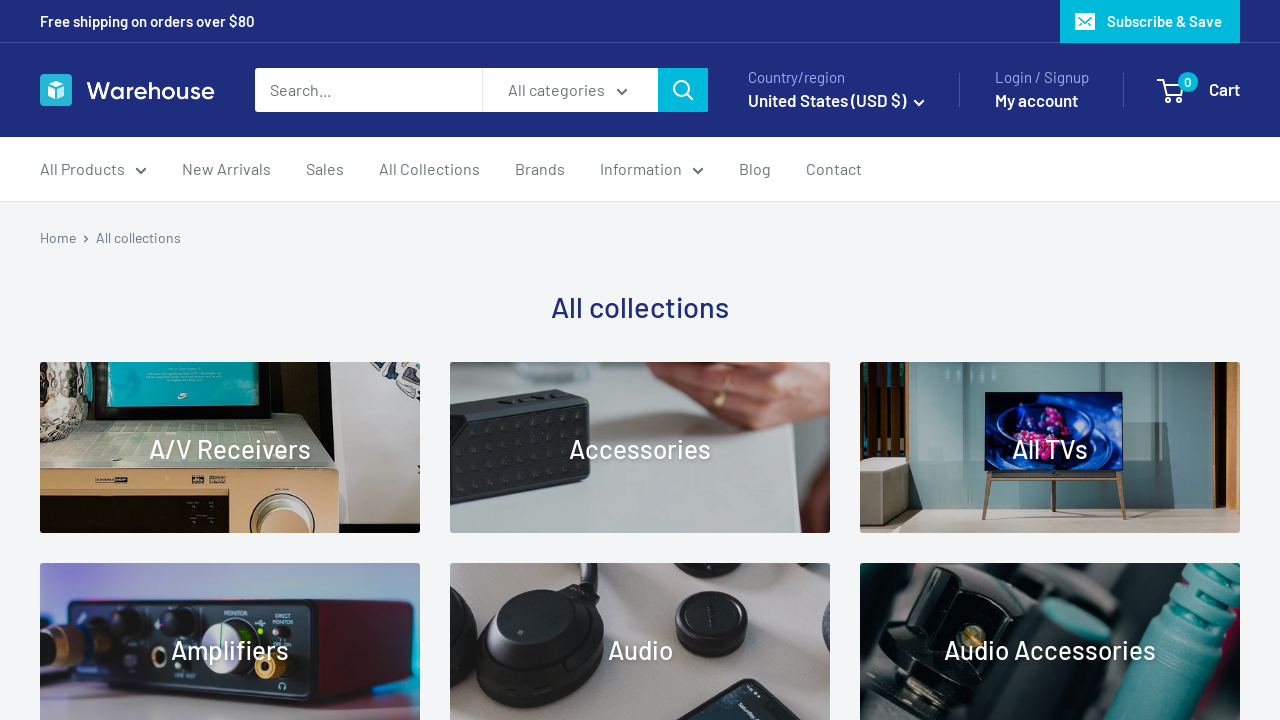

Collection/category blocks loaded
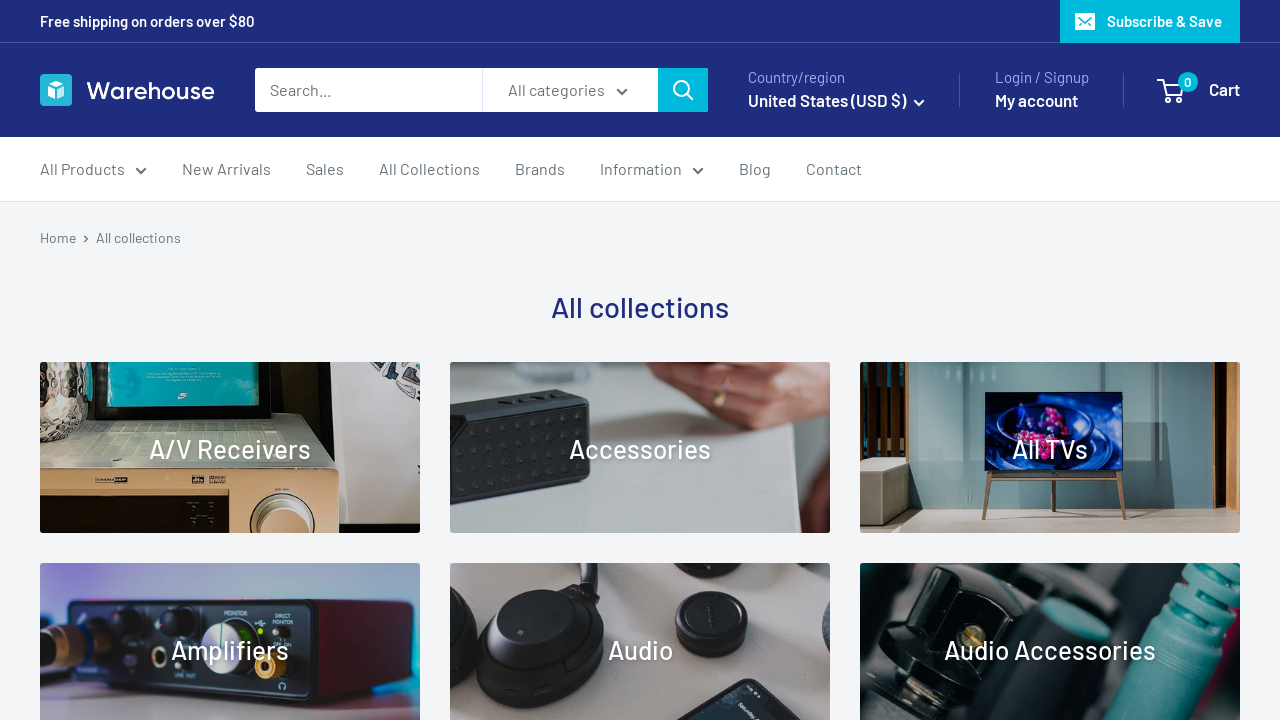

Clicked on first category at (230, 448) on .collection-block-item
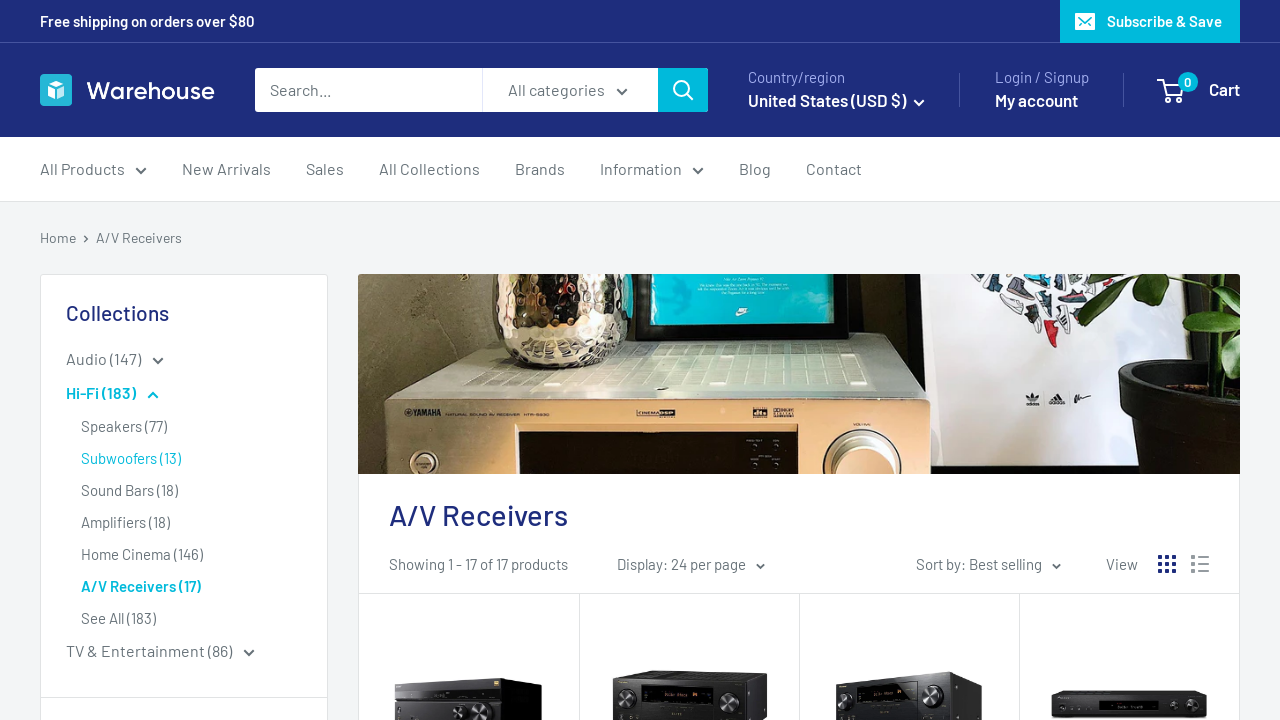

Product listings loaded on category page
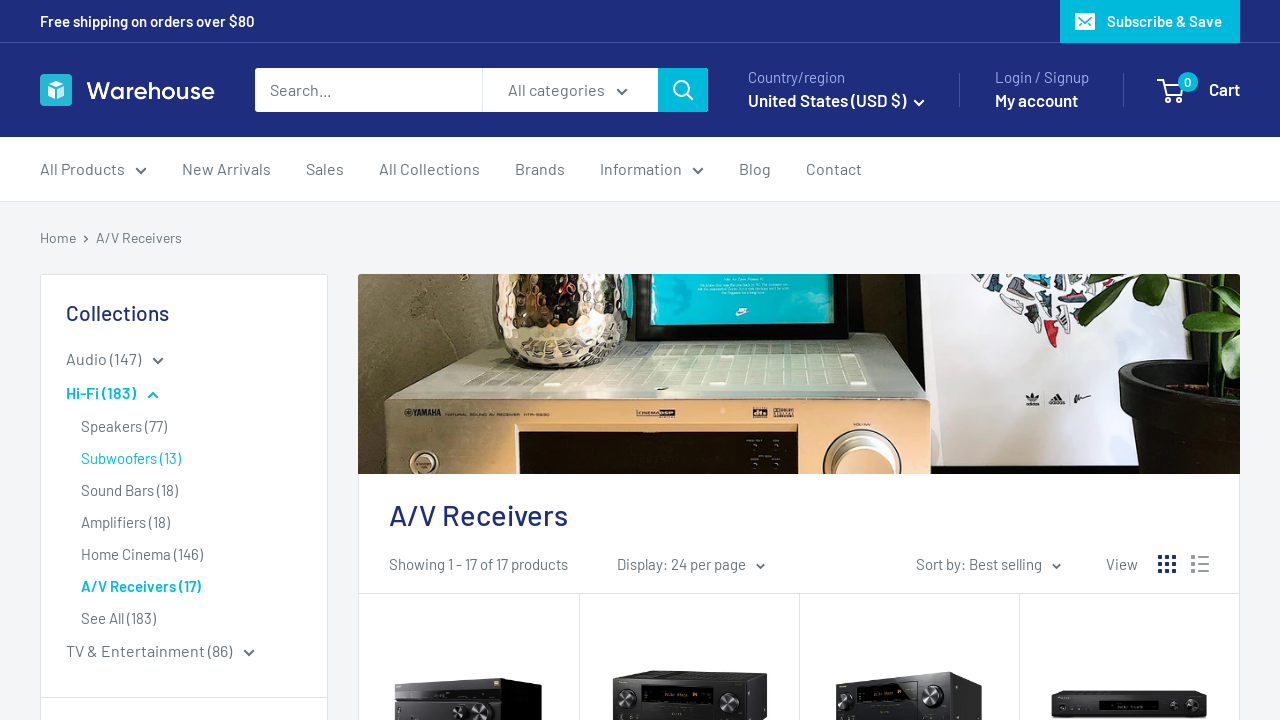

Clicked on first product at (469, 630) on .product-item > a
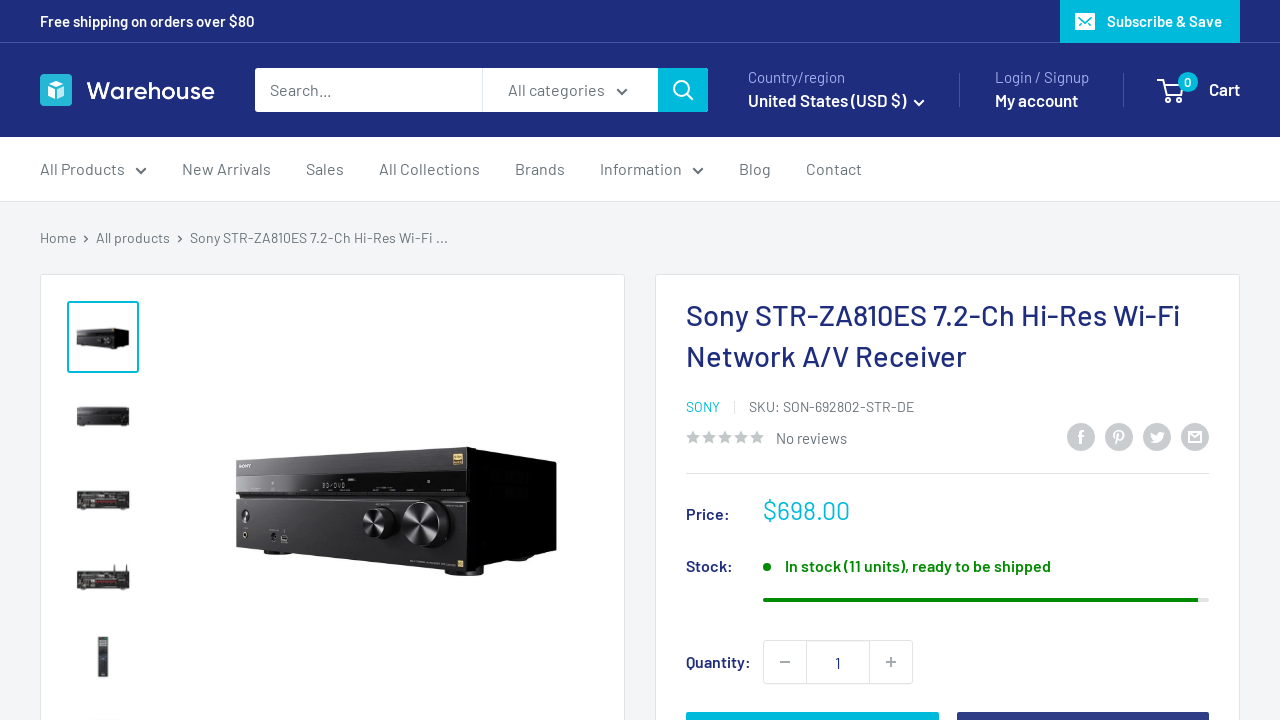

Product detail page loaded
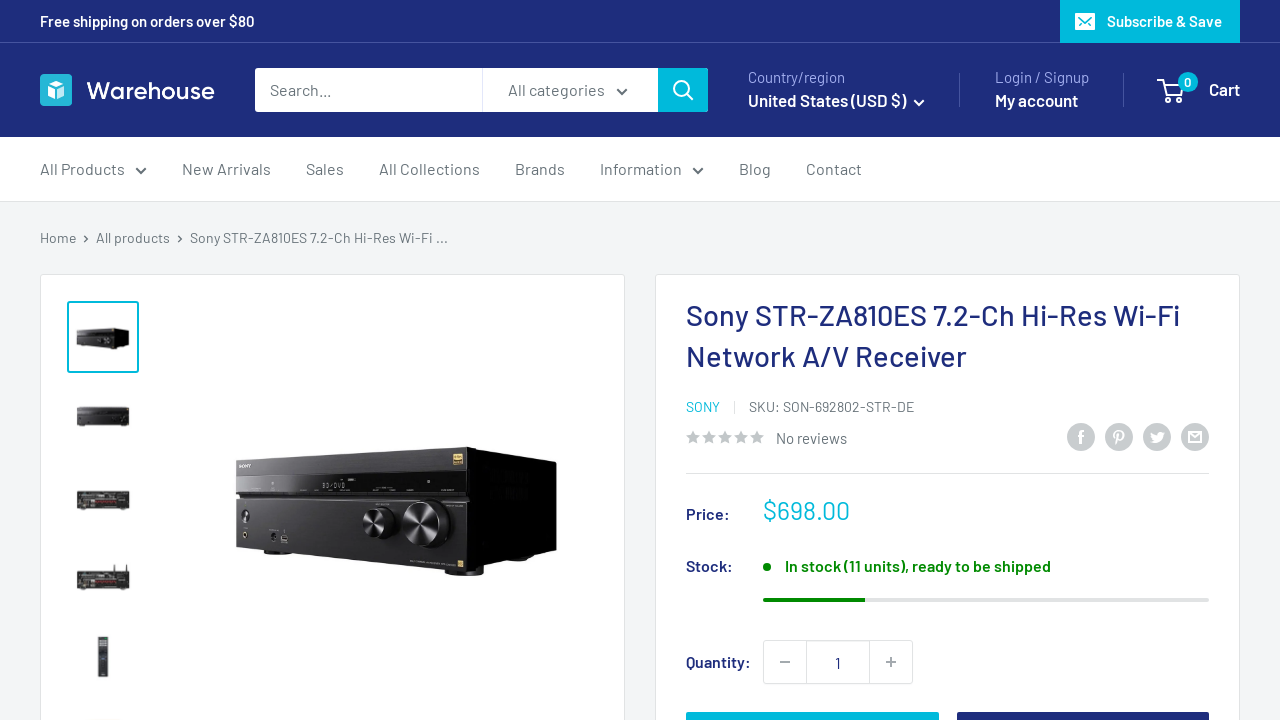

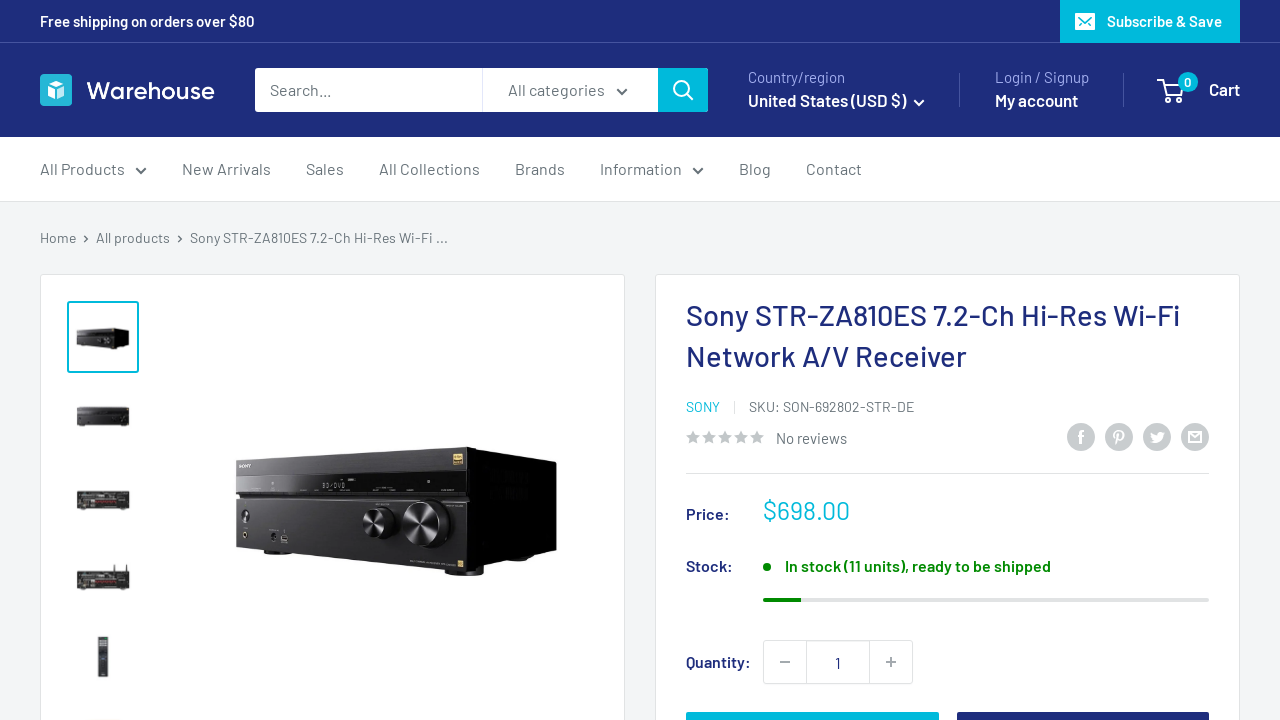